Tests a registration form by filling out required and optional fields including name, email, phone and address, then submitting the form and verifying successful registration.

Starting URL: http://suninjuly.github.io/registration1.html

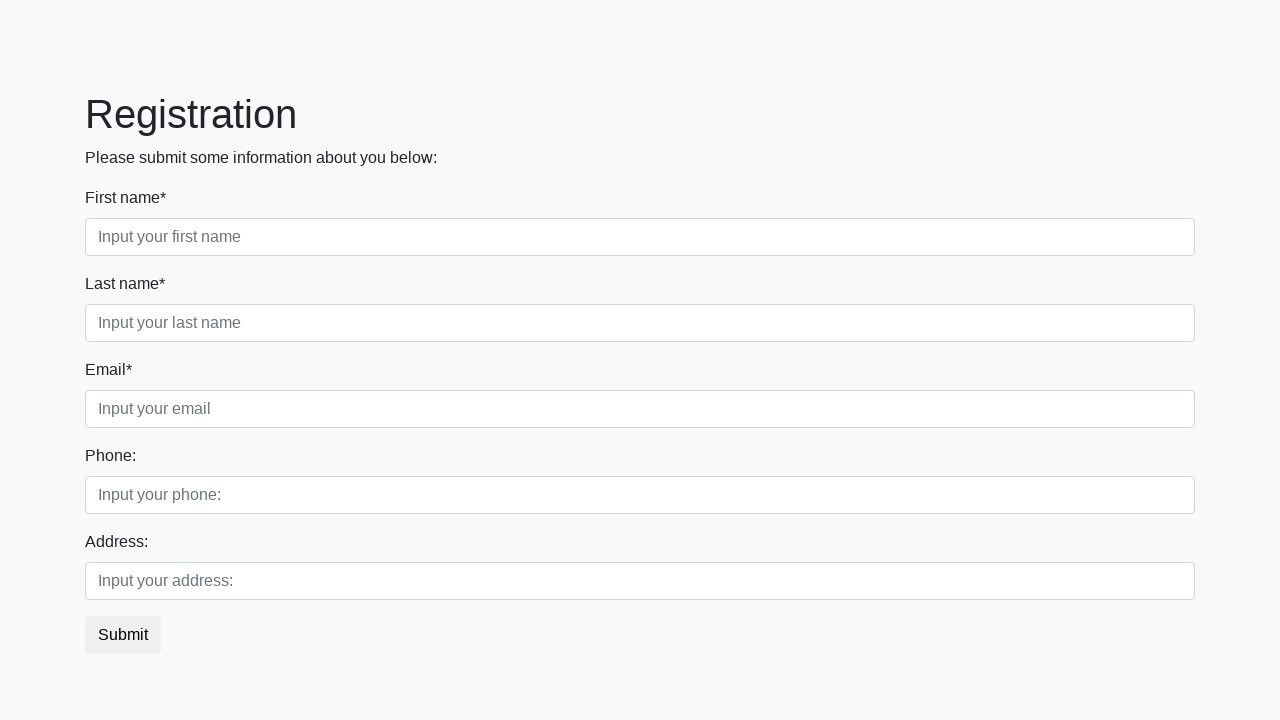

Filled first name field with 'John' on //div[@class='first_block']//div[@class='form-group first_class']//input
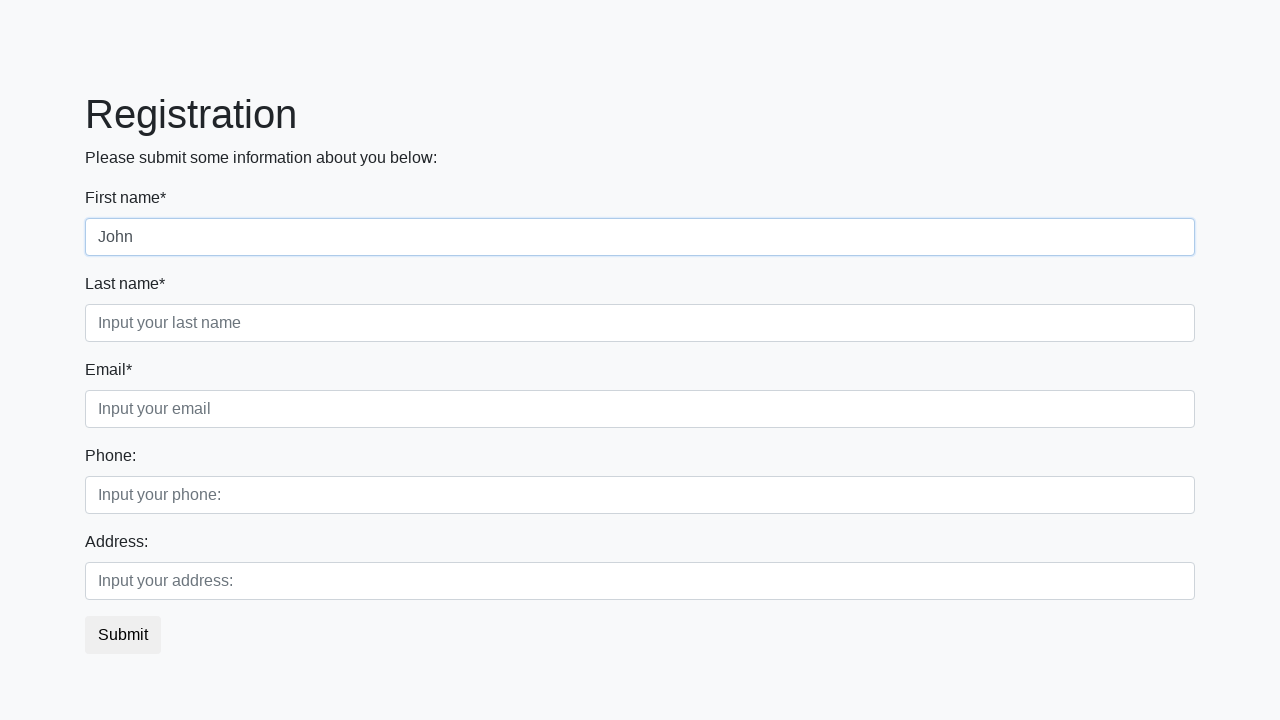

Filled last name field with 'Smith' on //div[@class='first_block']//div[@class='form-group second_class']//input
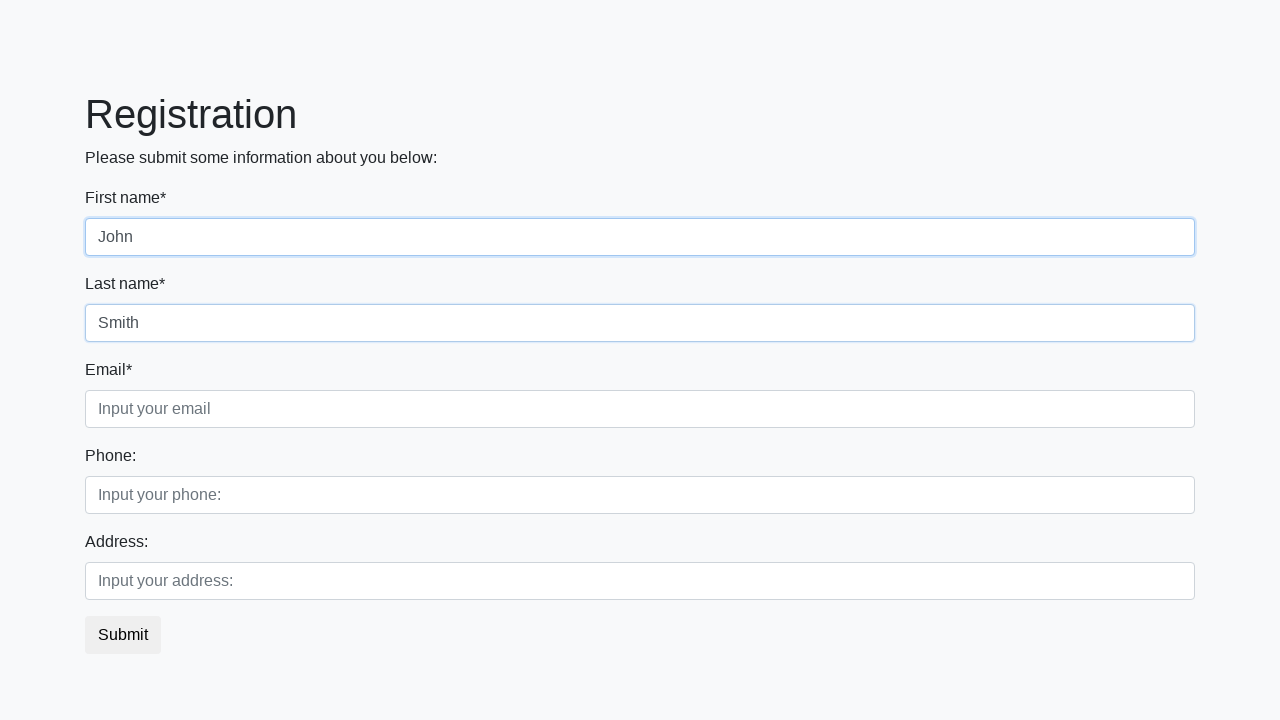

Filled email field with 'john.smith@example.com' on //div[@class='first_block']//div[@class='form-group third_class']//input
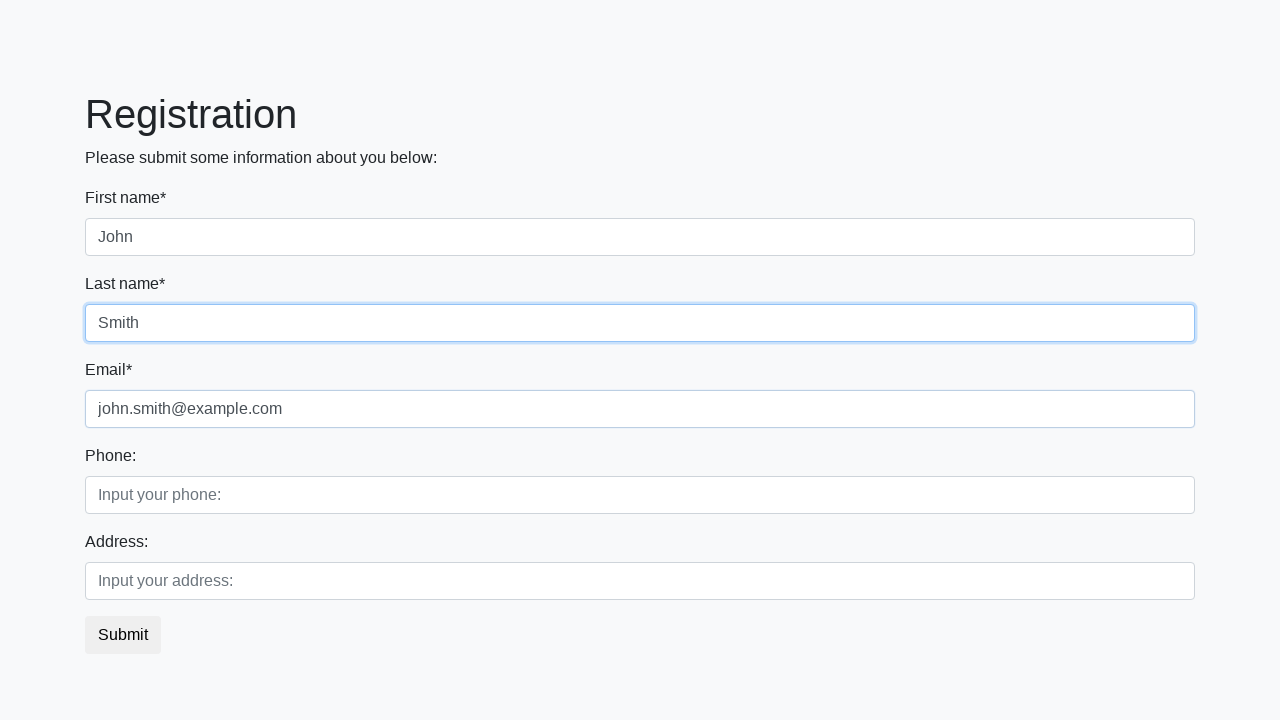

Filled phone field with '+1 555 123 4567' on //div[@class='second_block']//div[@class='form-group first_class']//input
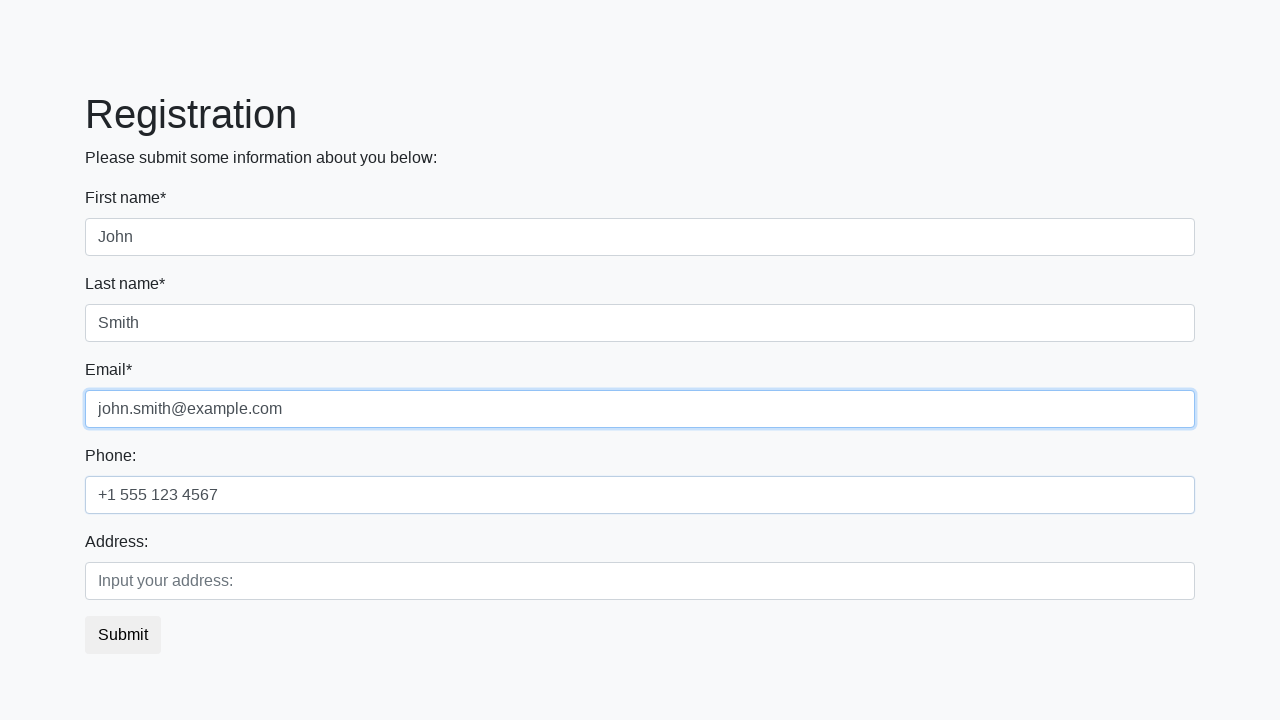

Filled address field with '123 Main Street, Apt 4B' on //div[@class='second_block']//div[@class='form-group second_class']//input
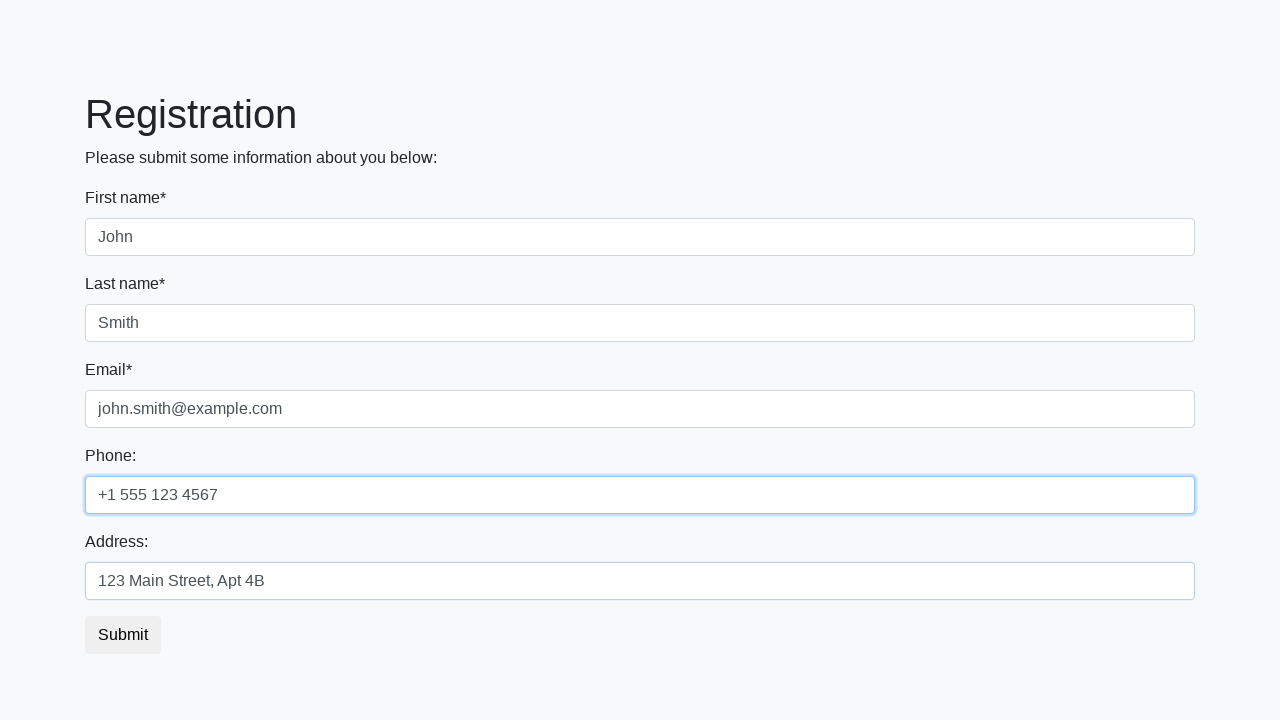

Clicked submit button to register at (123, 635) on button.btn
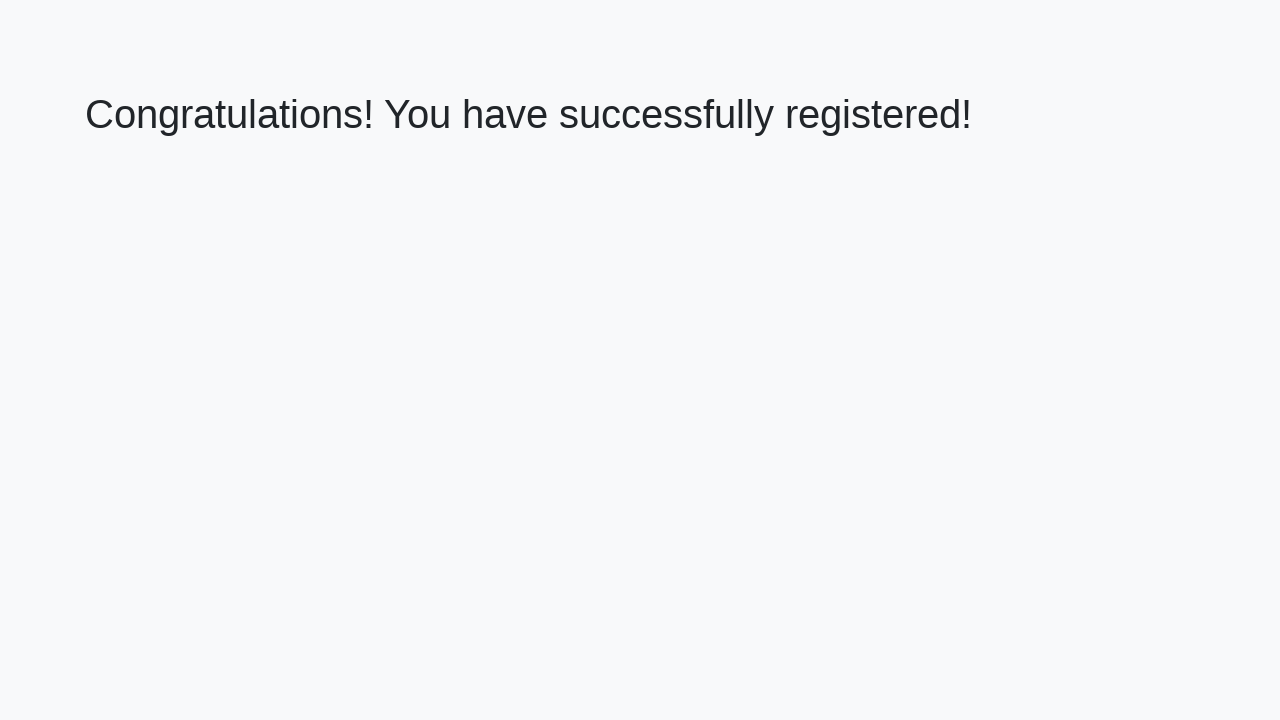

Success message heading appeared
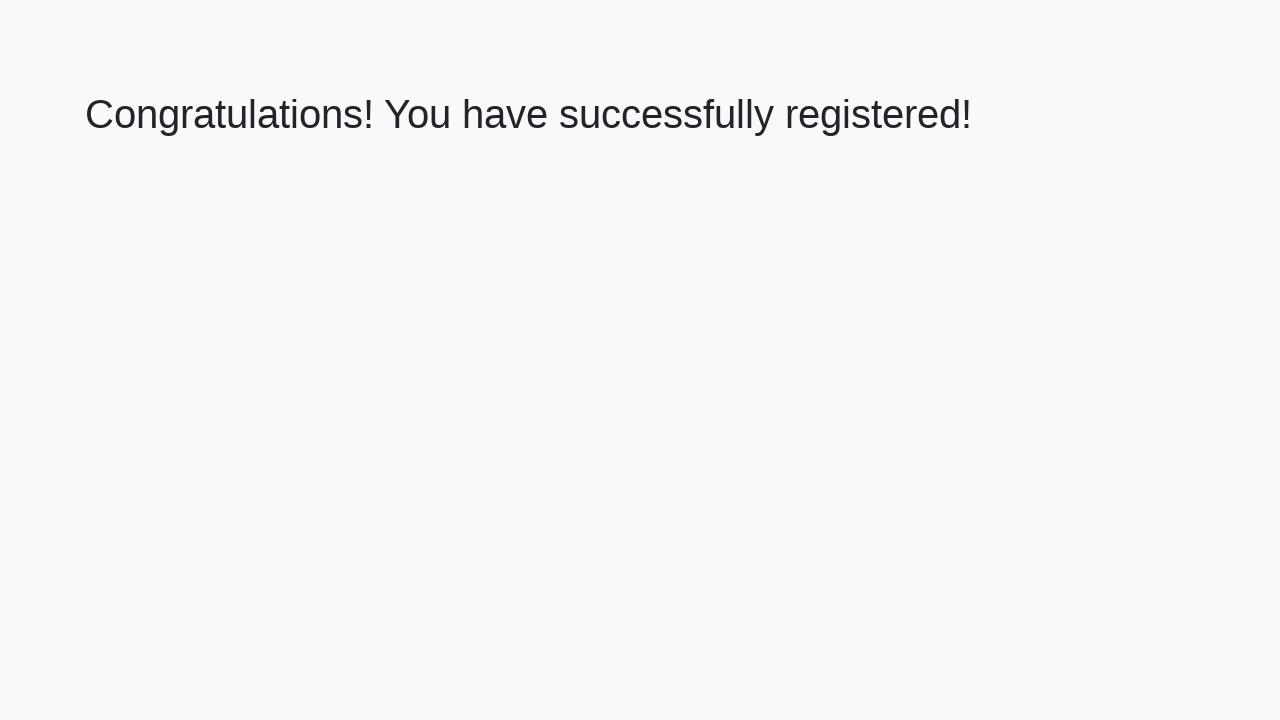

Retrieved heading text: 'Congratulations! You have successfully registered!'
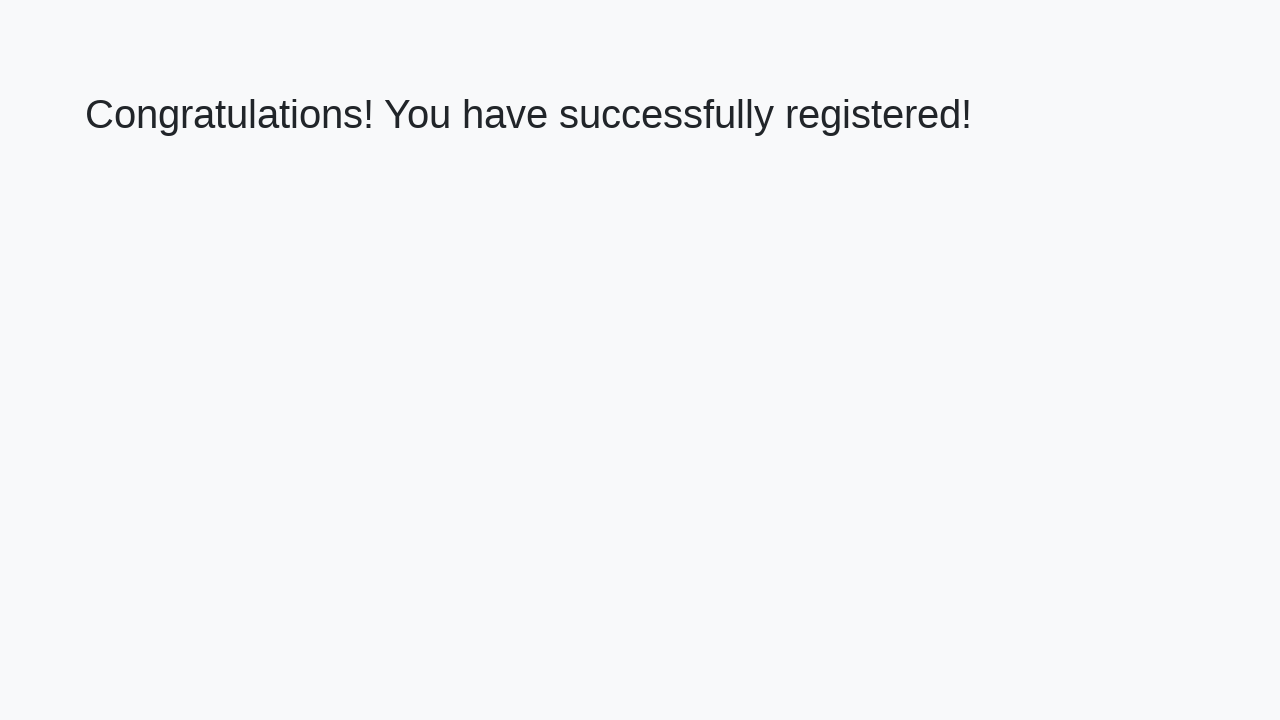

Verified successful registration message
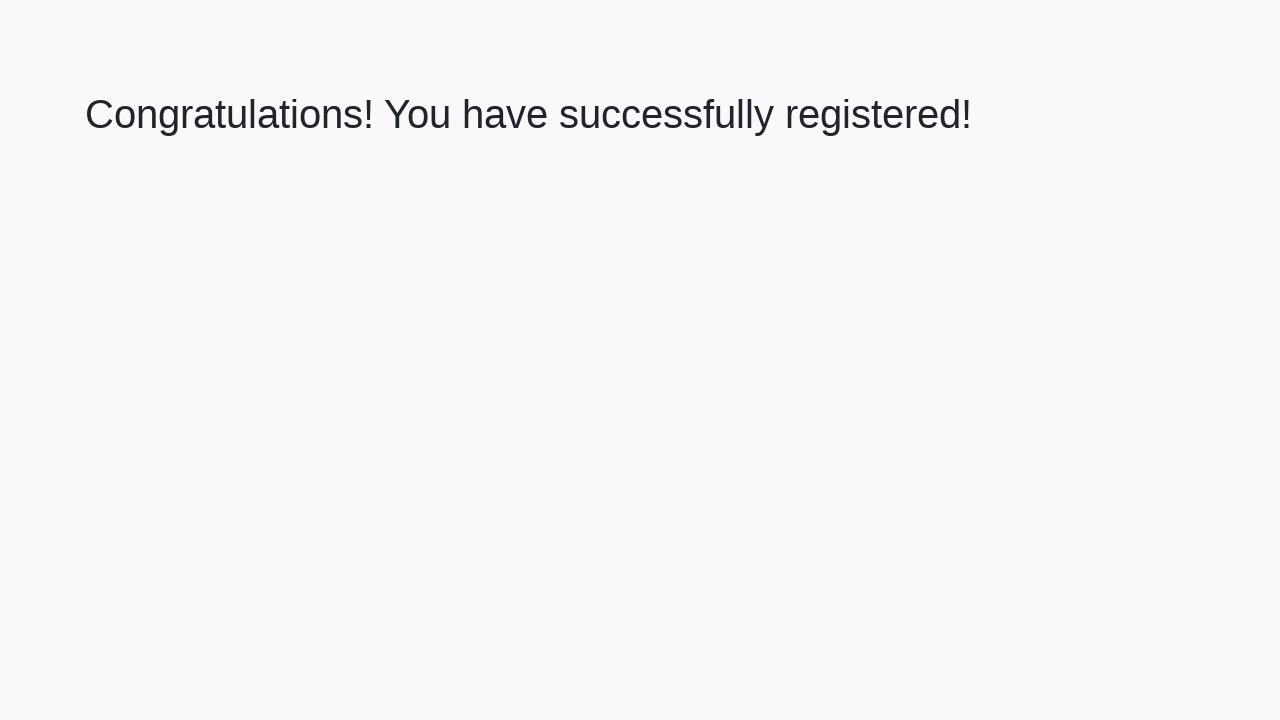

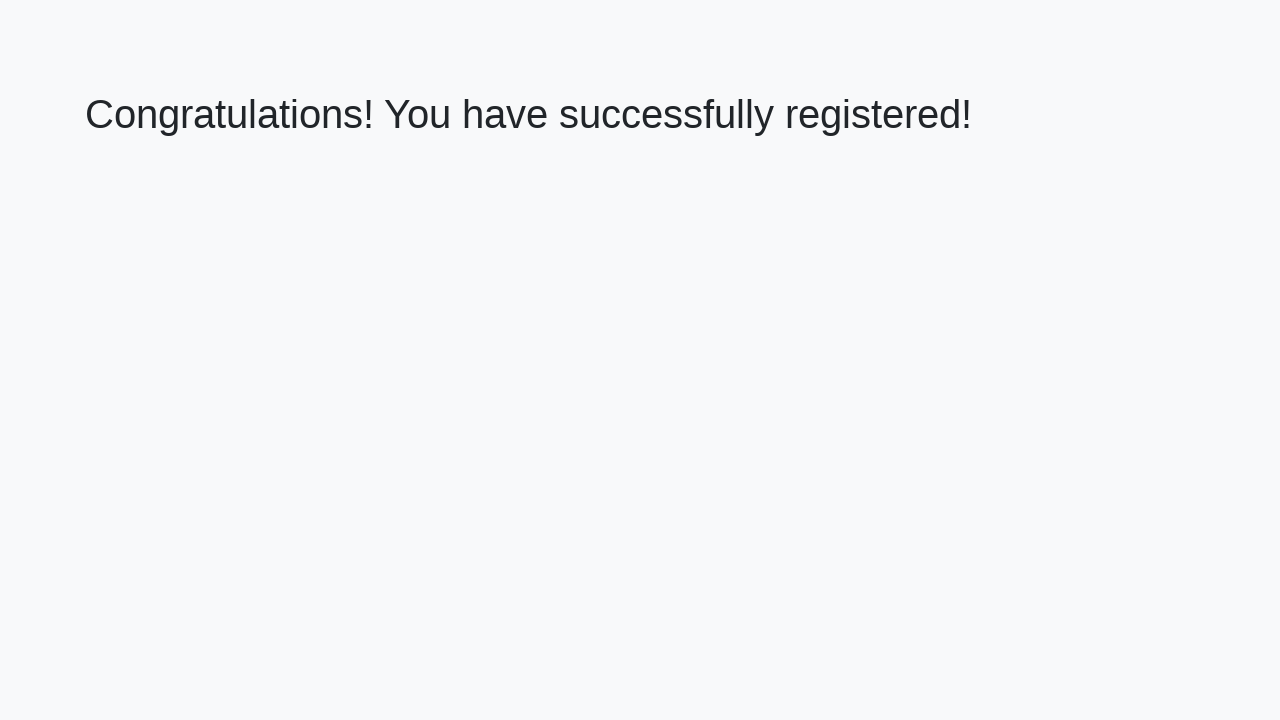